Tests JavaScript confirm dialog dismissal by clicking the confirm button, canceling the dialog, and verifying the result message does not contain success

Starting URL: https://the-internet.herokuapp.com/javascript_alerts

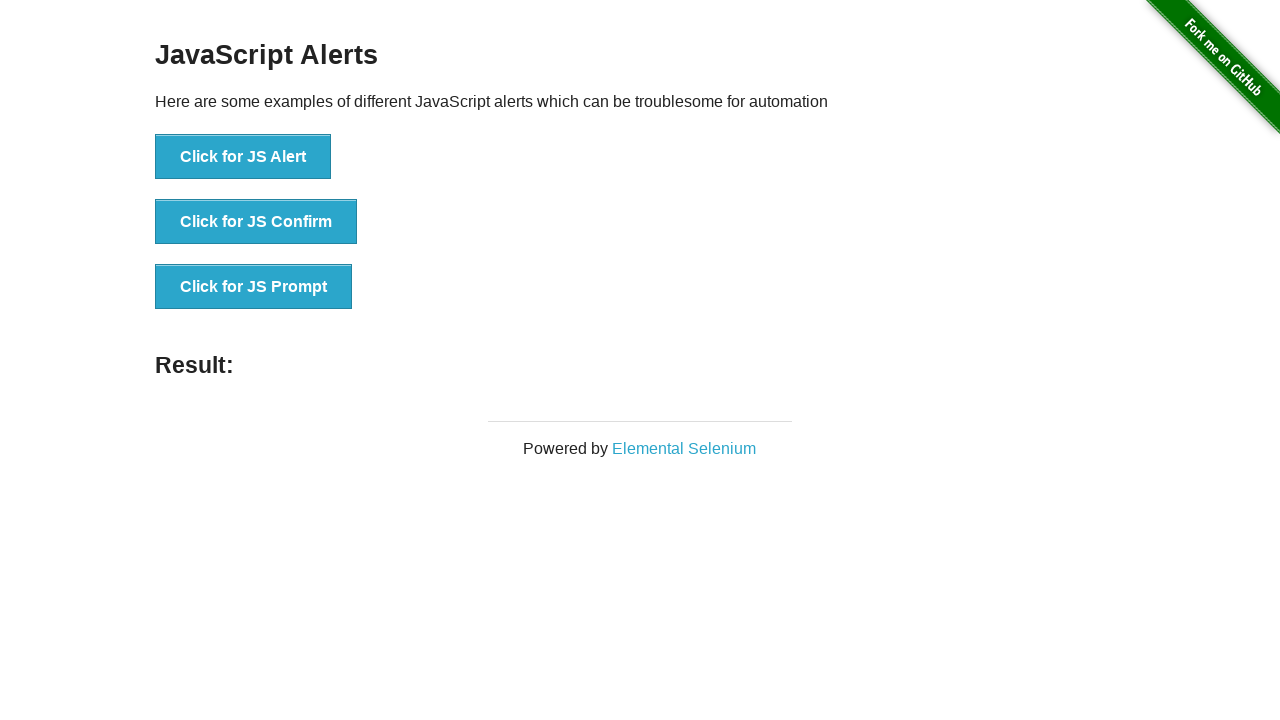

Set up dialog handler to dismiss the confirm dialog
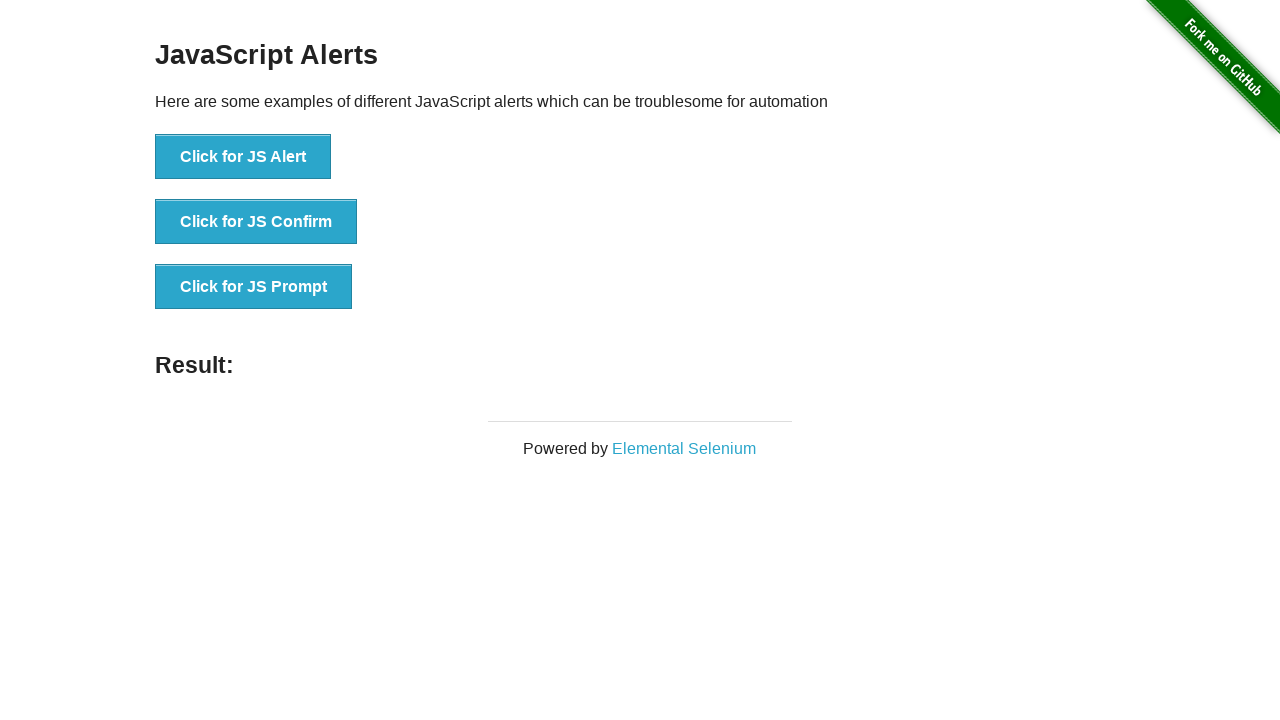

Clicked the JS Confirm button at (256, 222) on button[onclick='jsConfirm()']
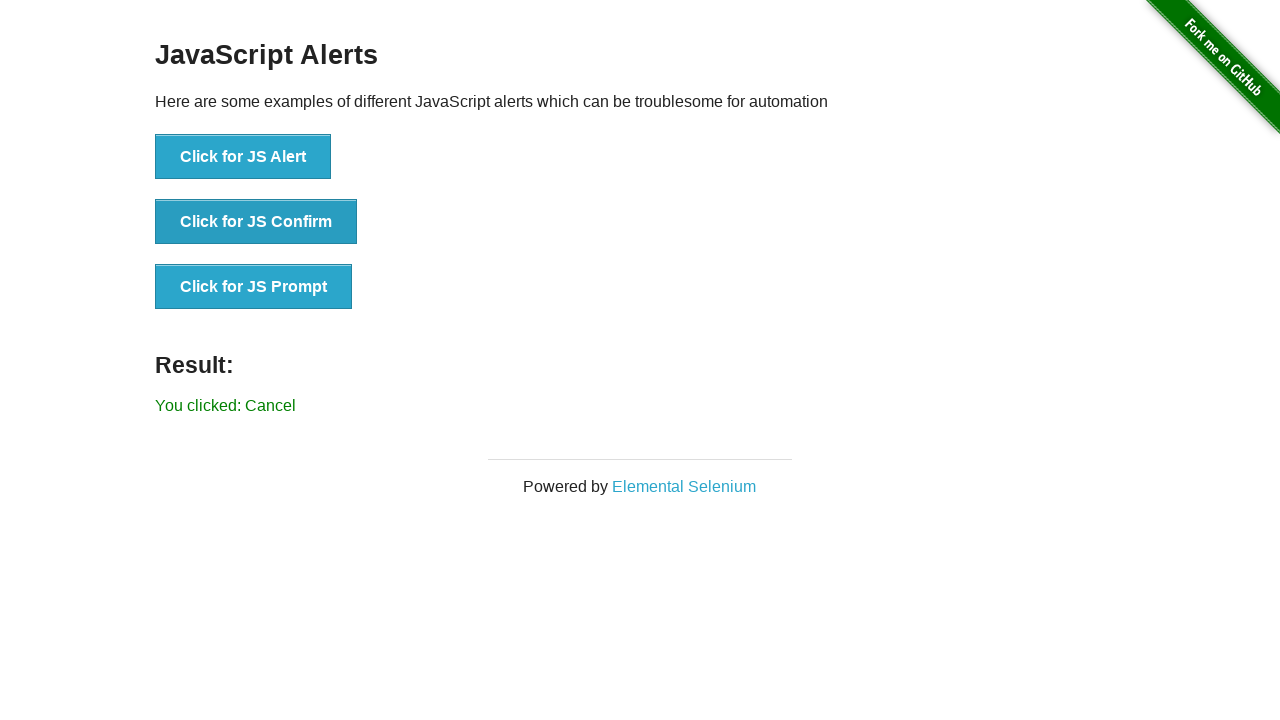

Result message element loaded
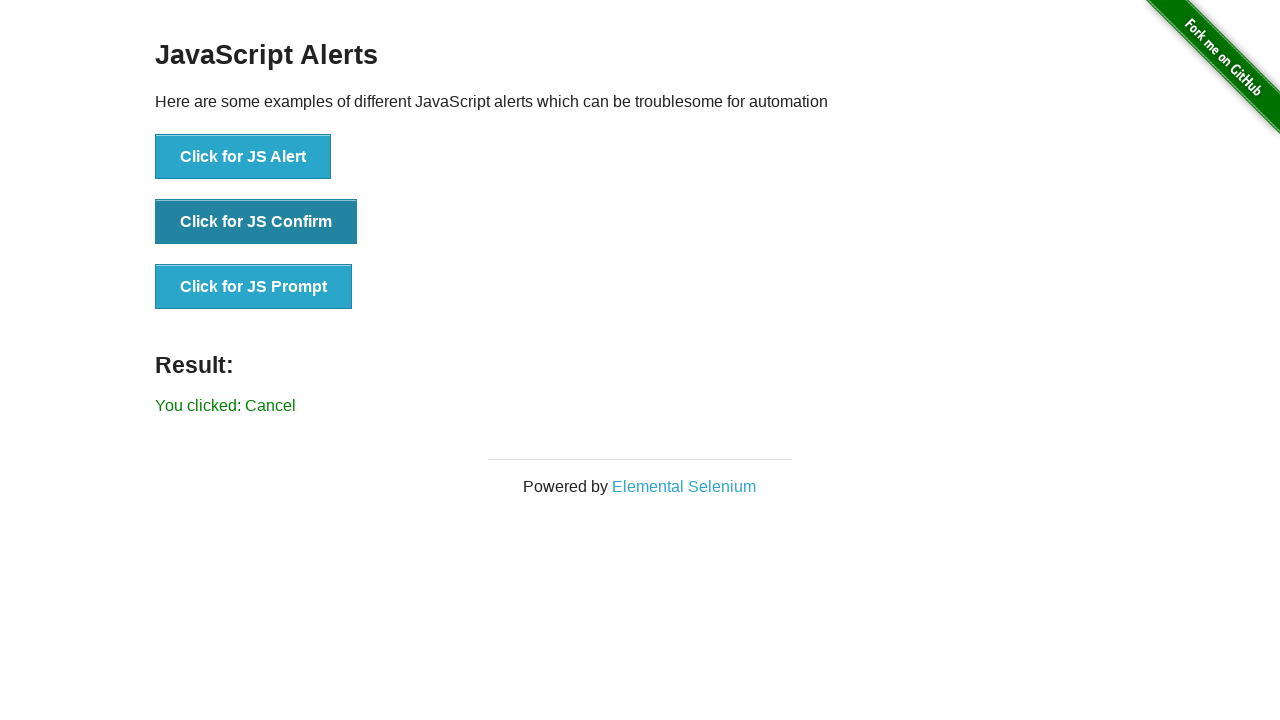

Retrieved result text: 'You clicked: Cancel'
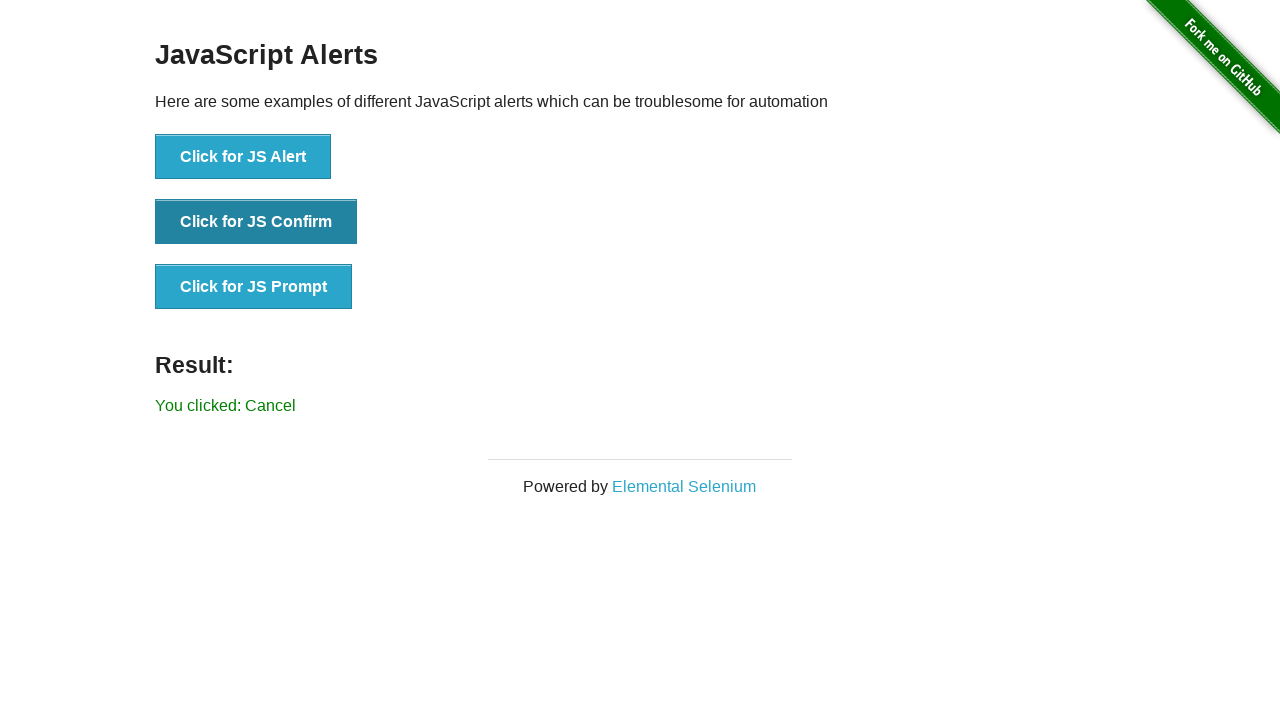

Verified that result message does not contain 'successfuly'
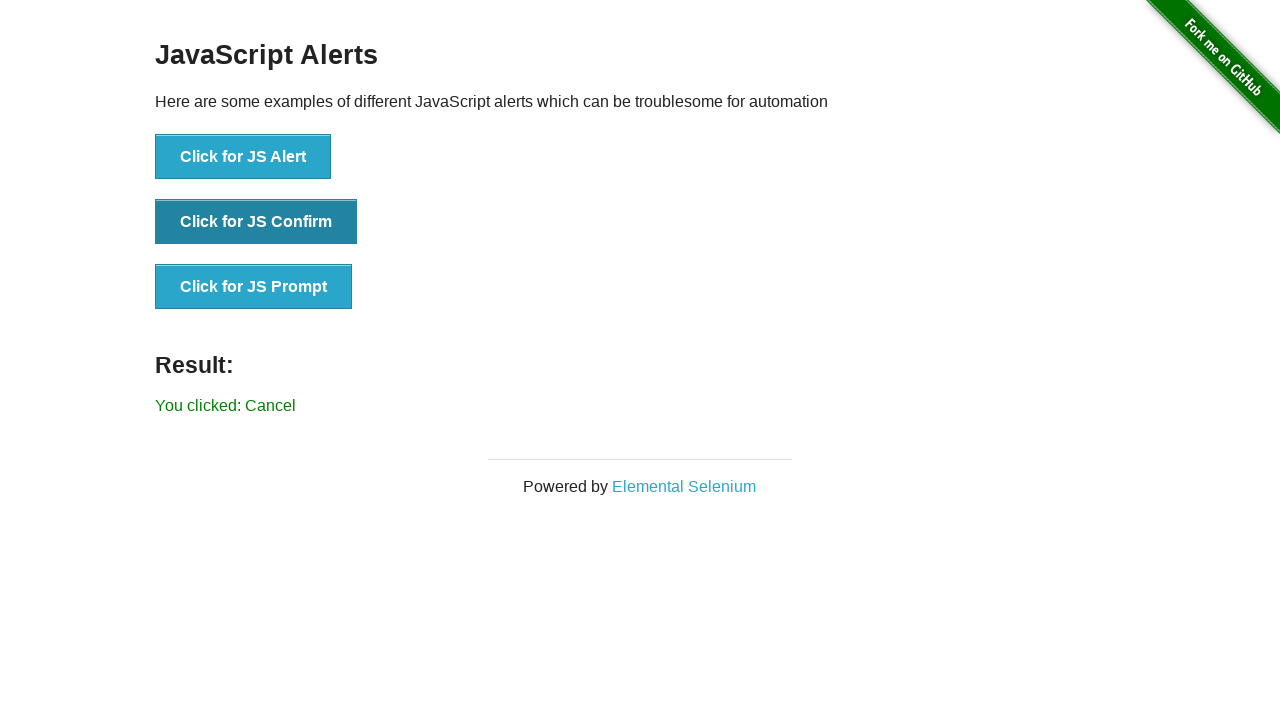

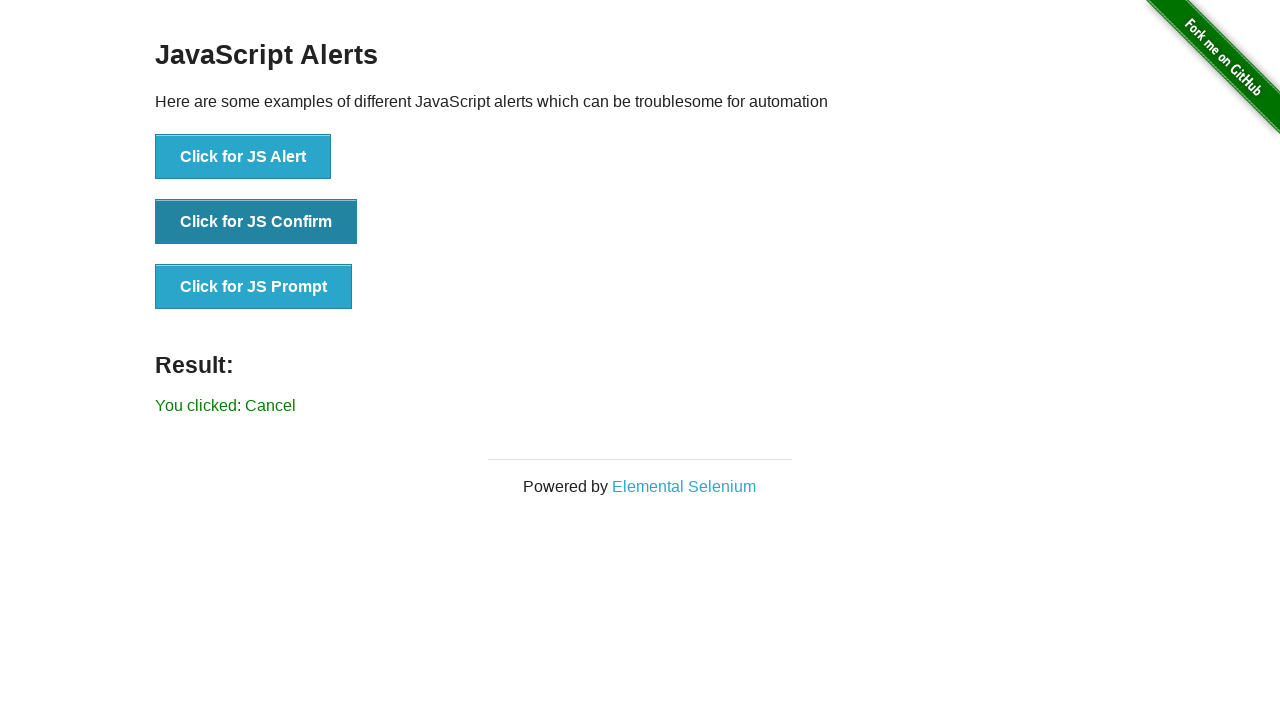